Tests text input functionality on Selenium's demo web form by entering text, clearing it, and entering new text

Starting URL: https://www.selenium.dev/selenium/web/web-form.html

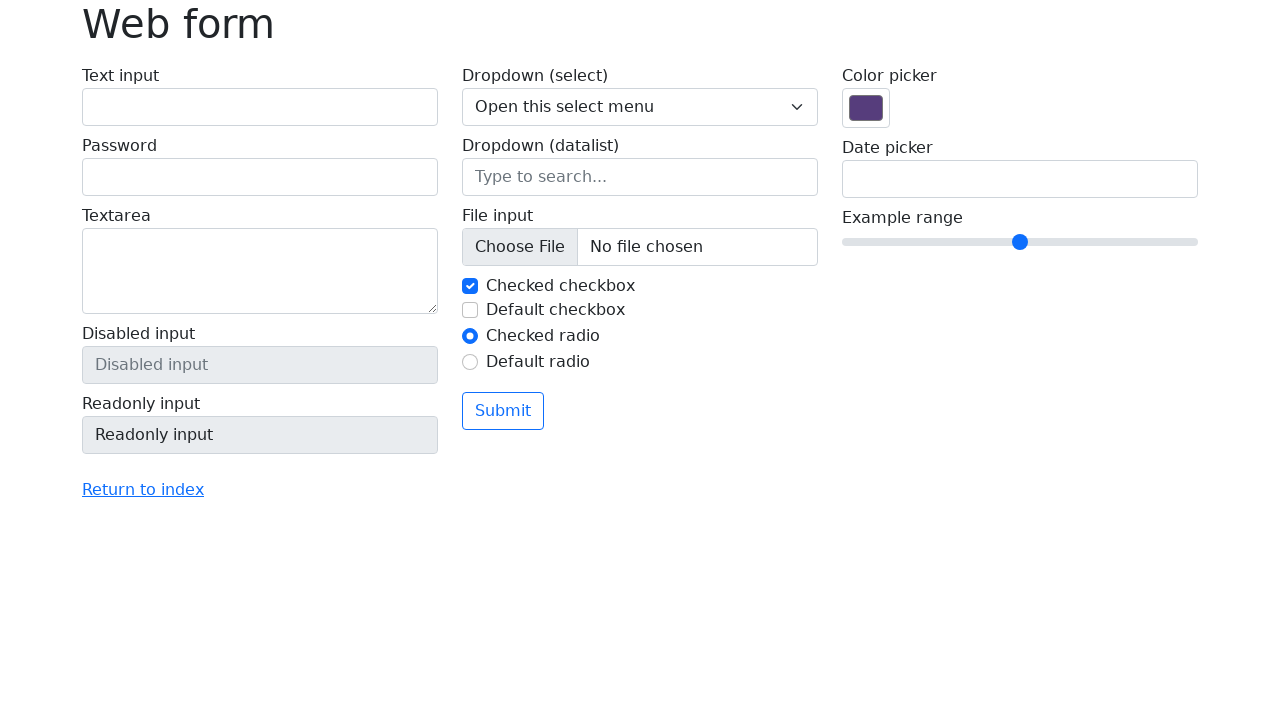

Filled text input field with 'Testing text input in Scala.' on input[name='my-text']
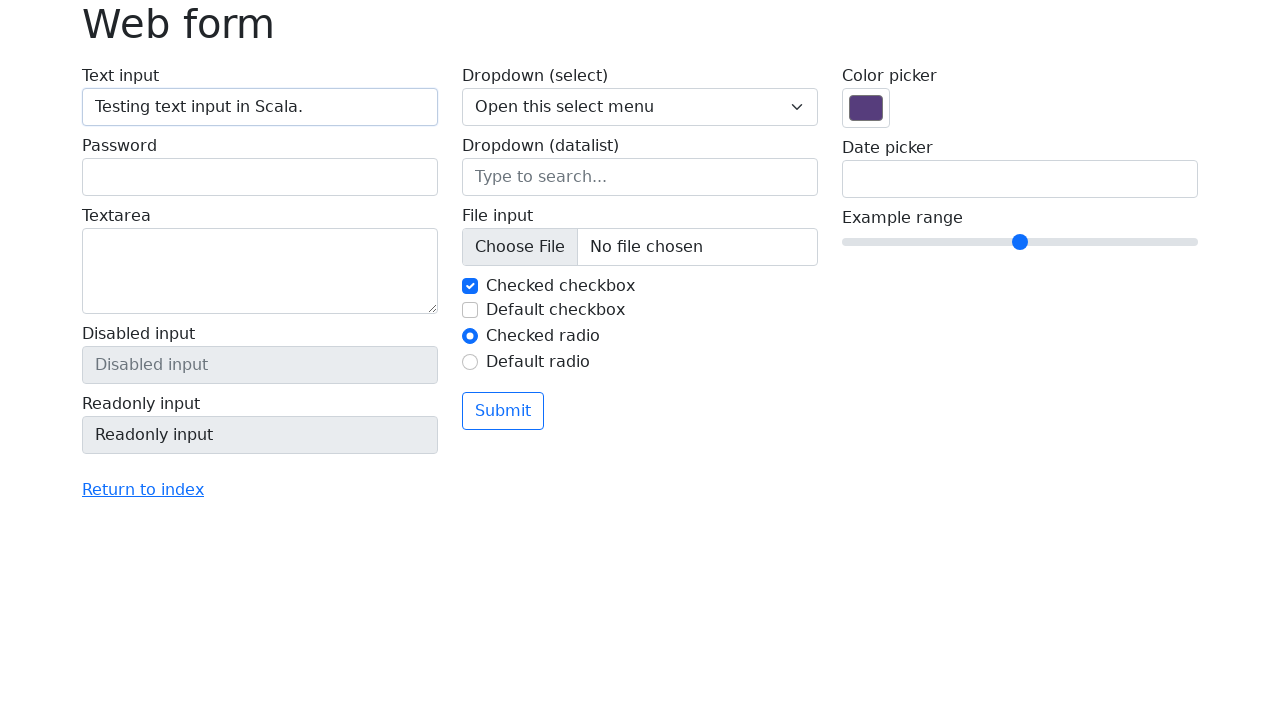

Cleared the text input field on input[name='my-text']
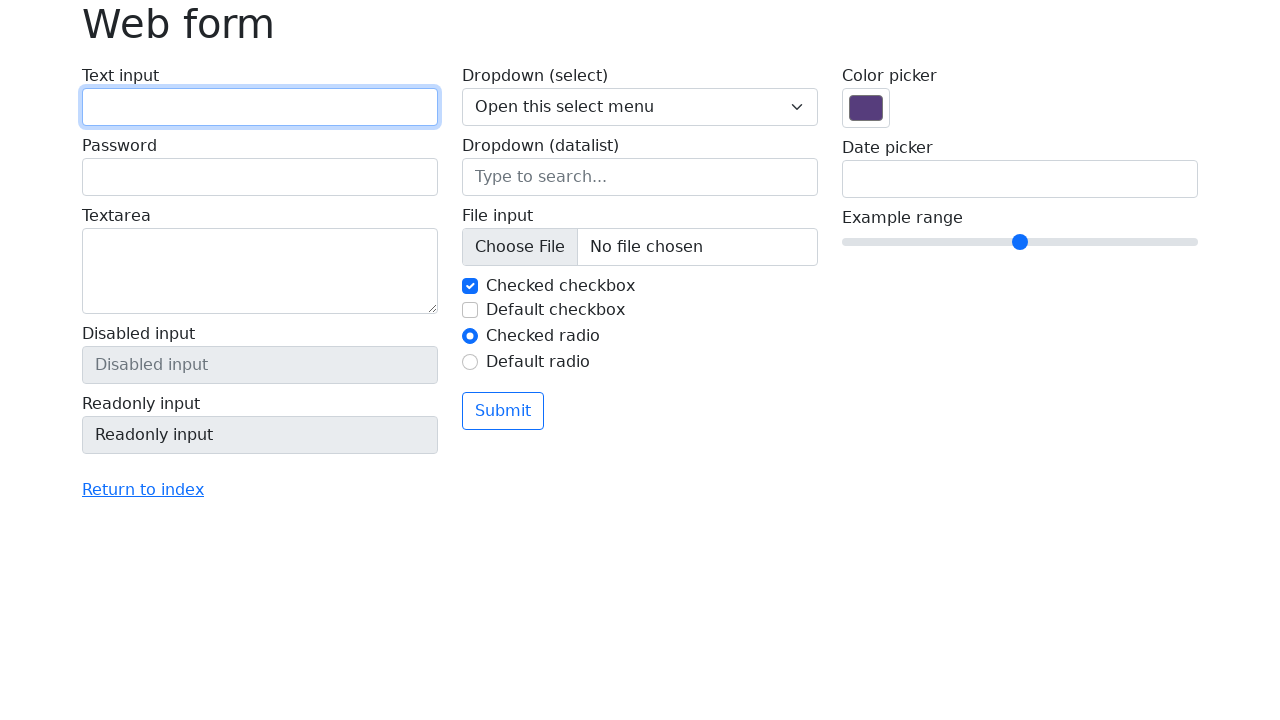

Filled text input field with 'Final input done.' on input[name='my-text']
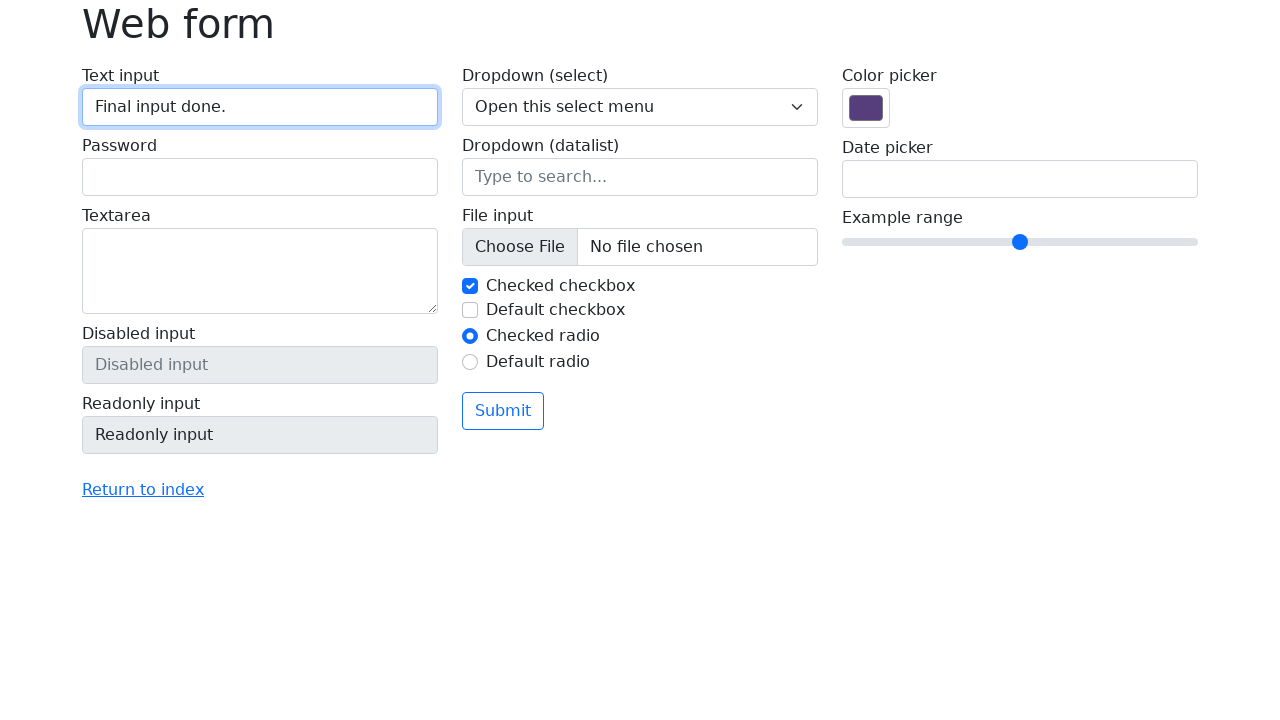

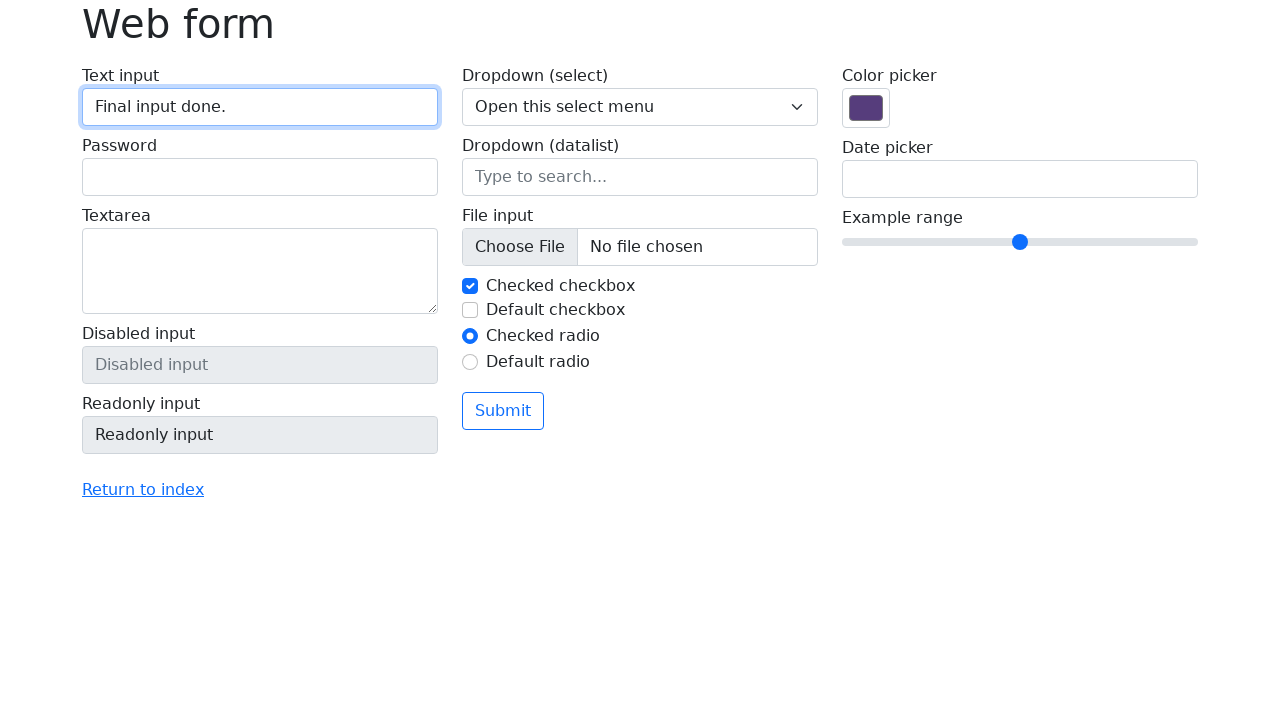